Tests job search functionality on cv.lv by entering search keywords, submitting the search form, and verifying that job results are displayed.

Starting URL: https://www.cv.lv/lv

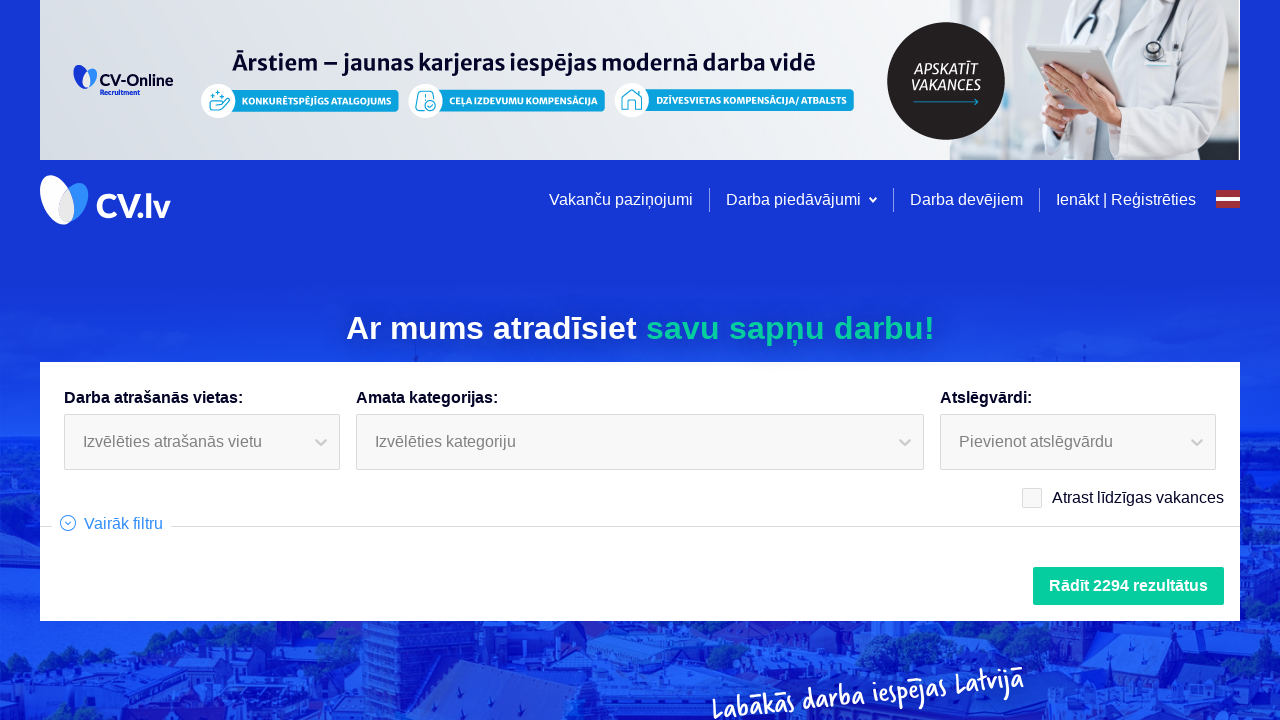

Waited for keyword search input field to load
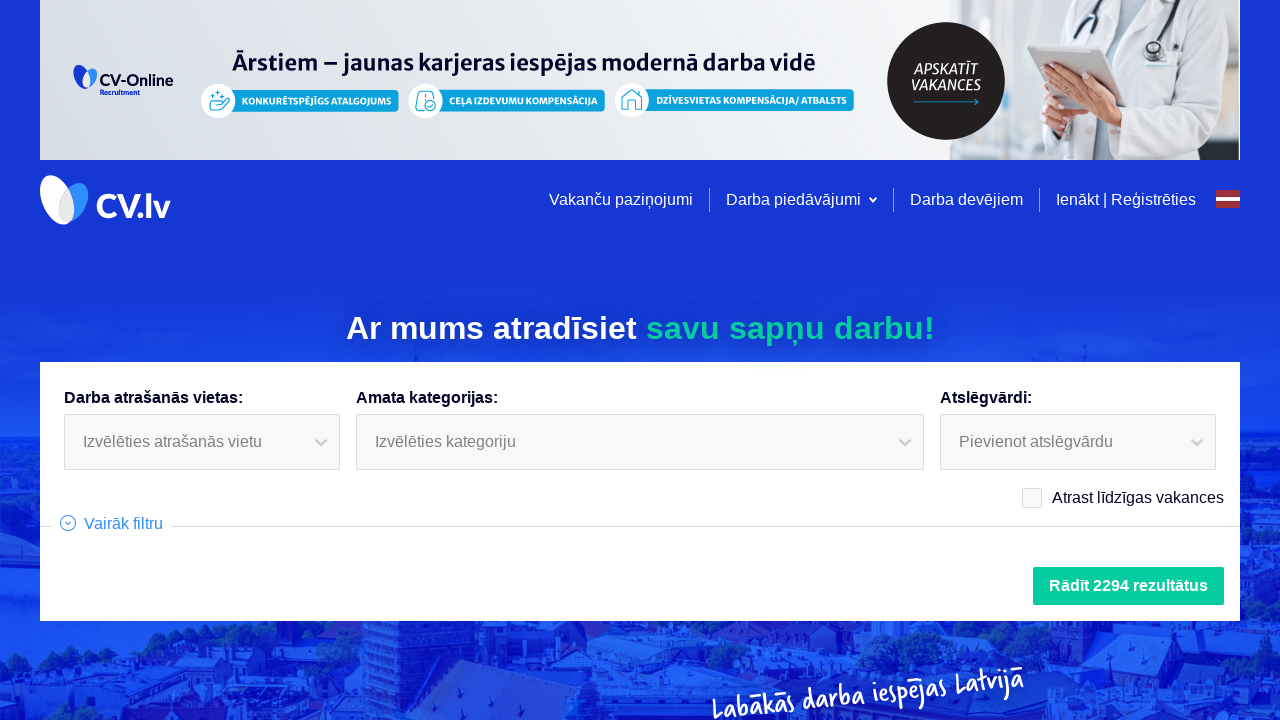

Filled search field with 'software developer' on .search-form__keywords .react-select__input-container input
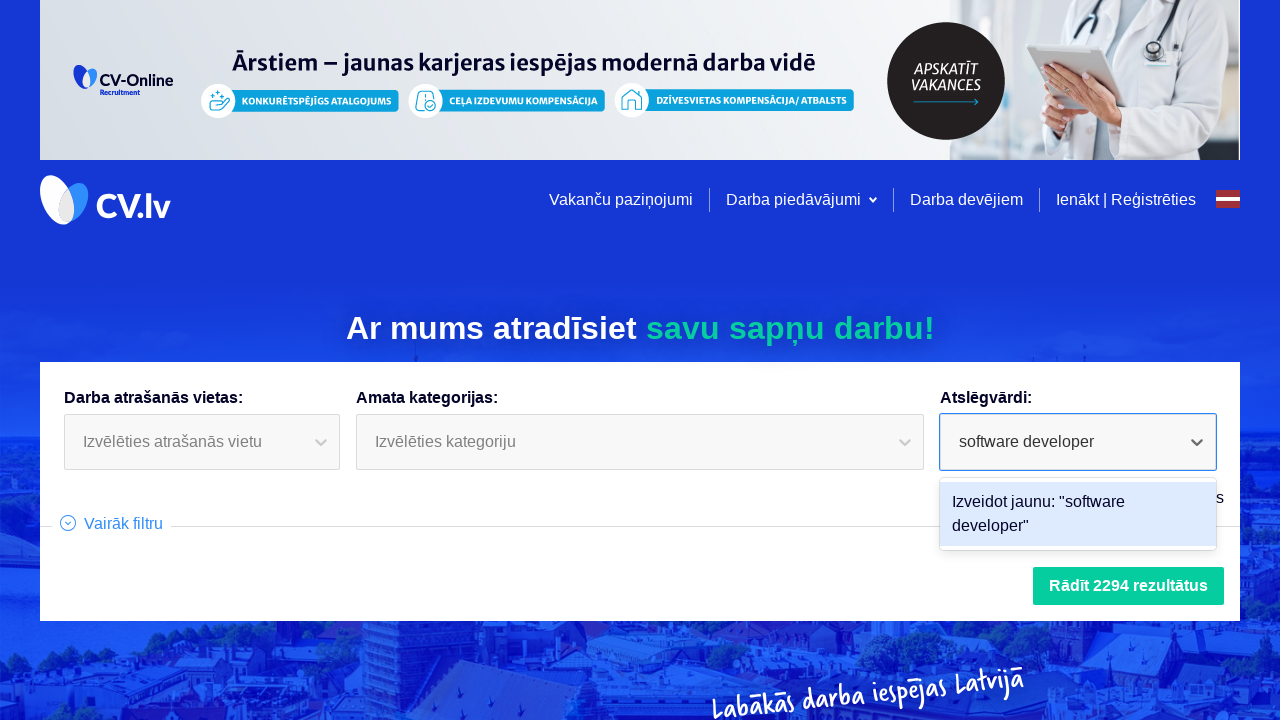

Pressed Enter to trigger search suggestion on .search-form__keywords .react-select__input-container input
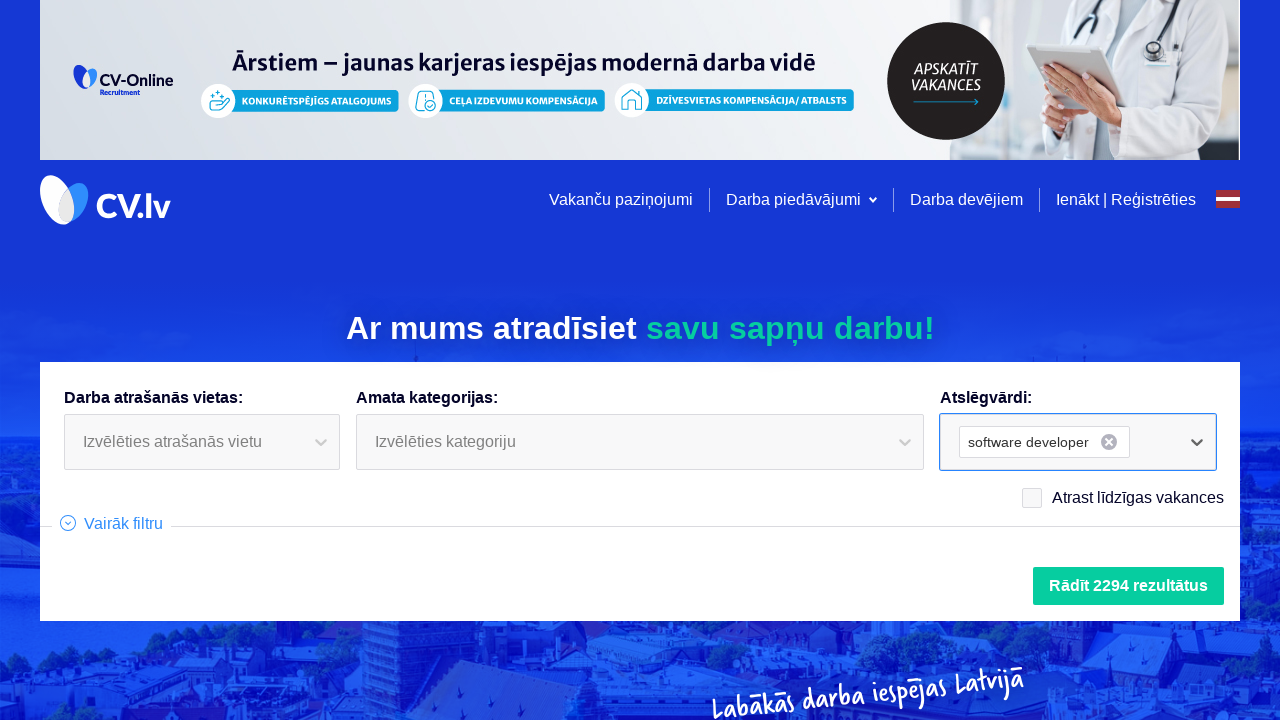

Clicked show results button to submit search at (1131, 586) on .search-form-footer button
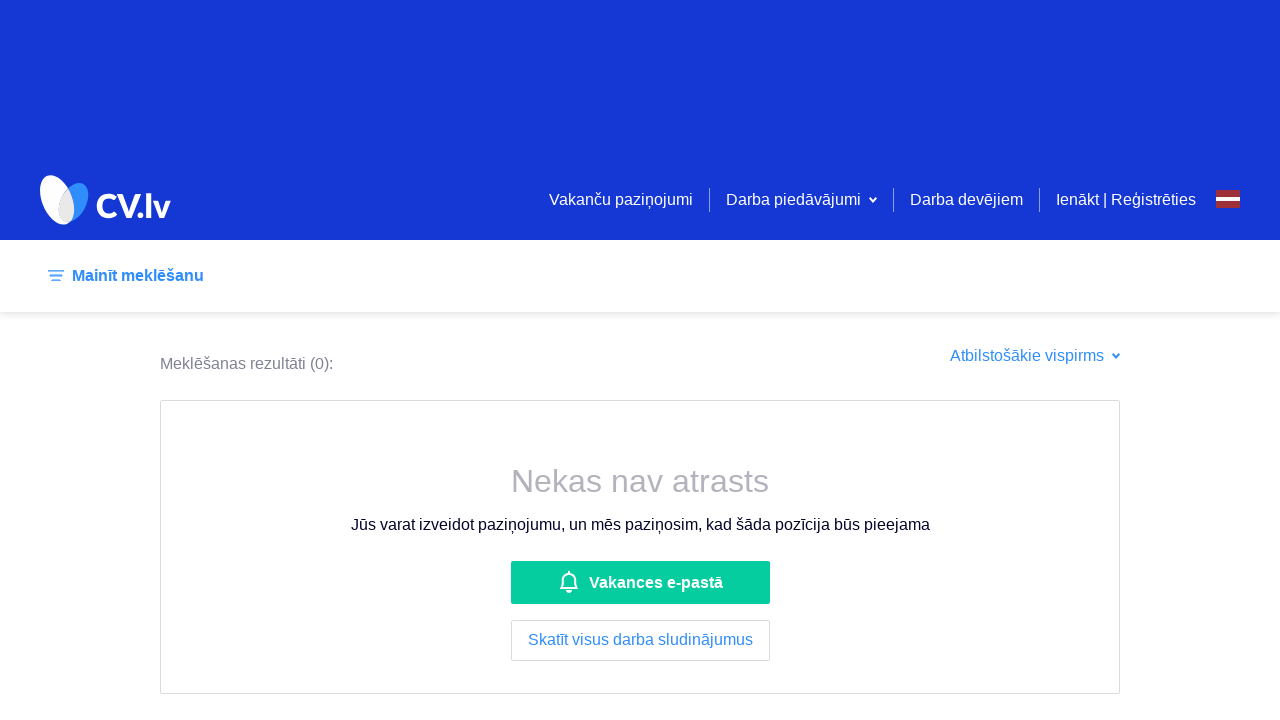

Job results loaded successfully
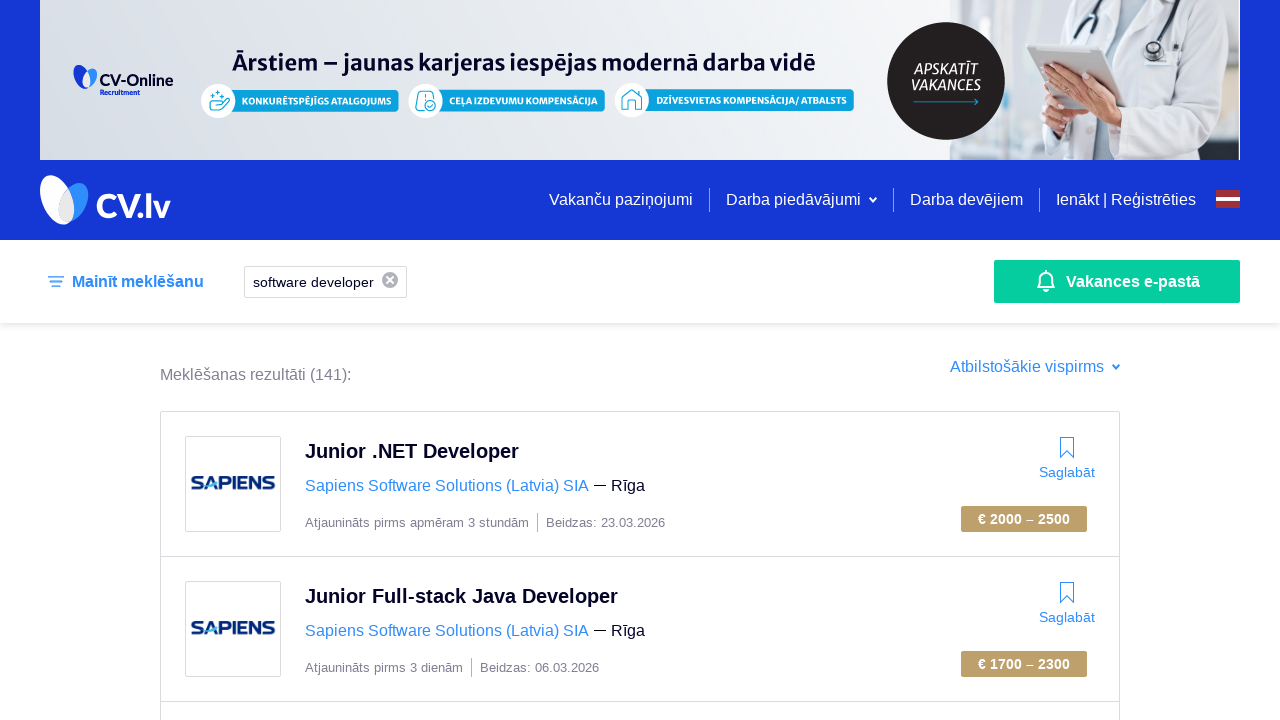

Verified job titles are displayed
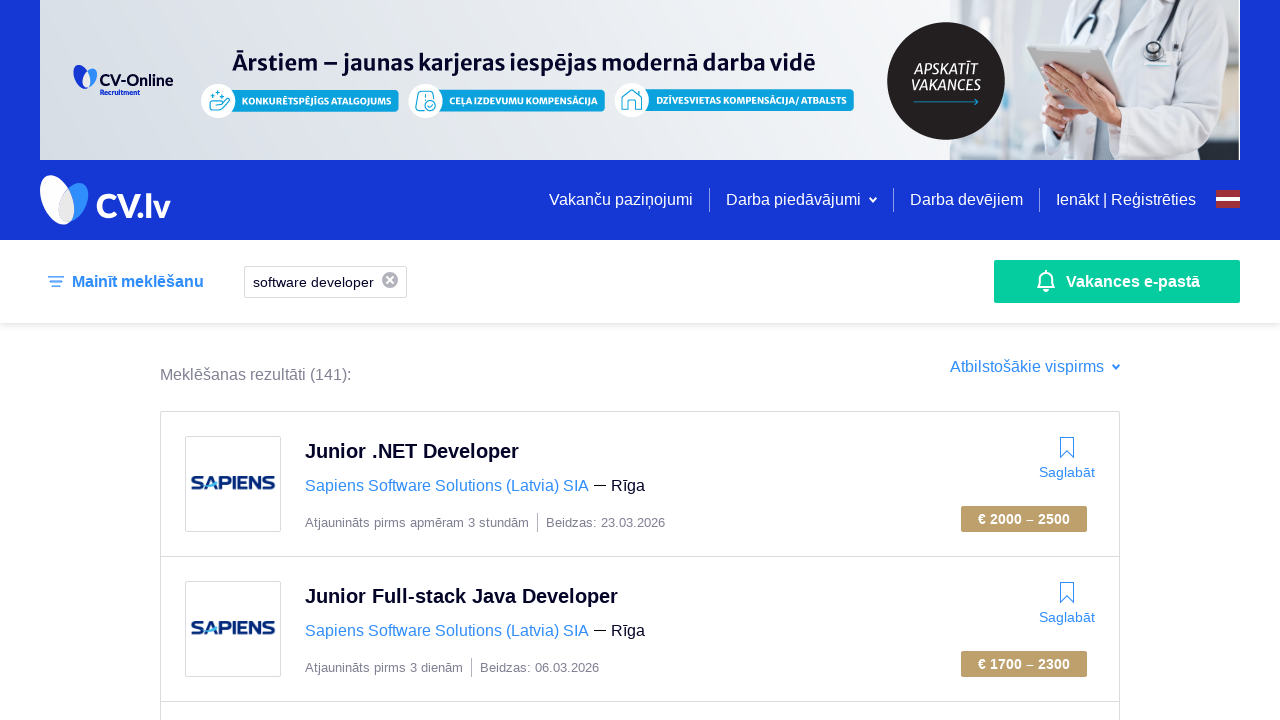

Verified job locations are displayed
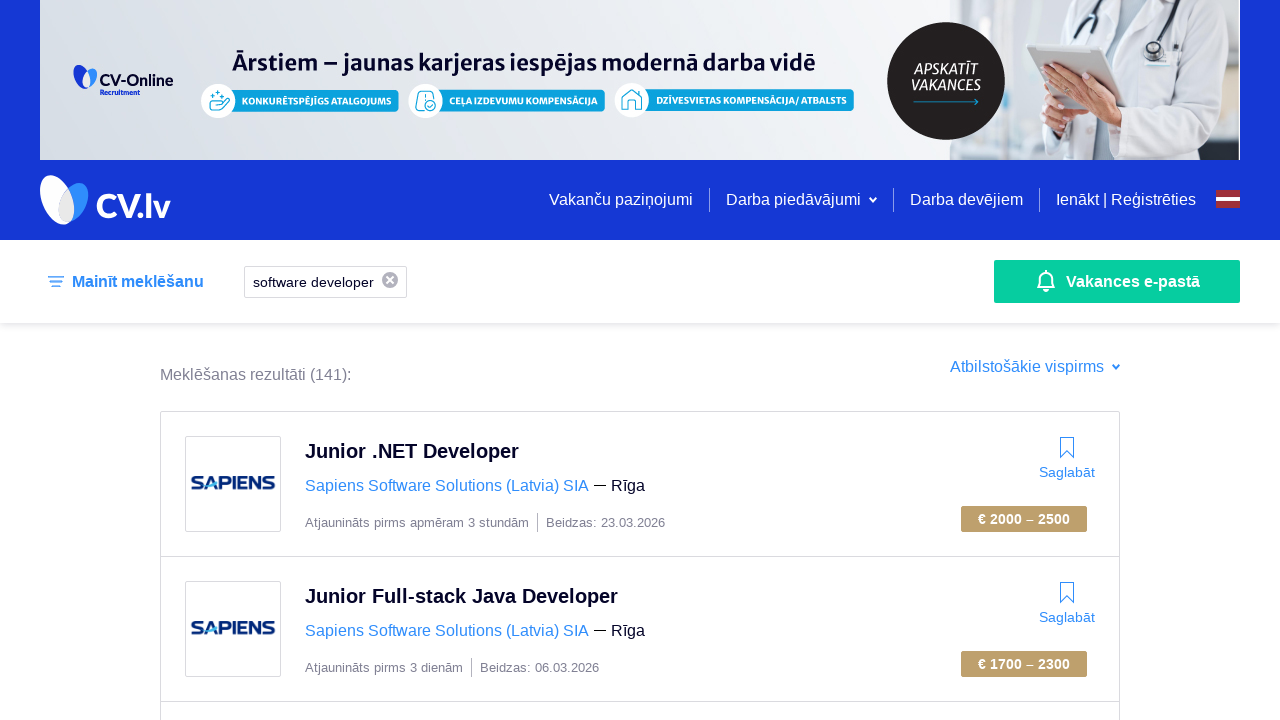

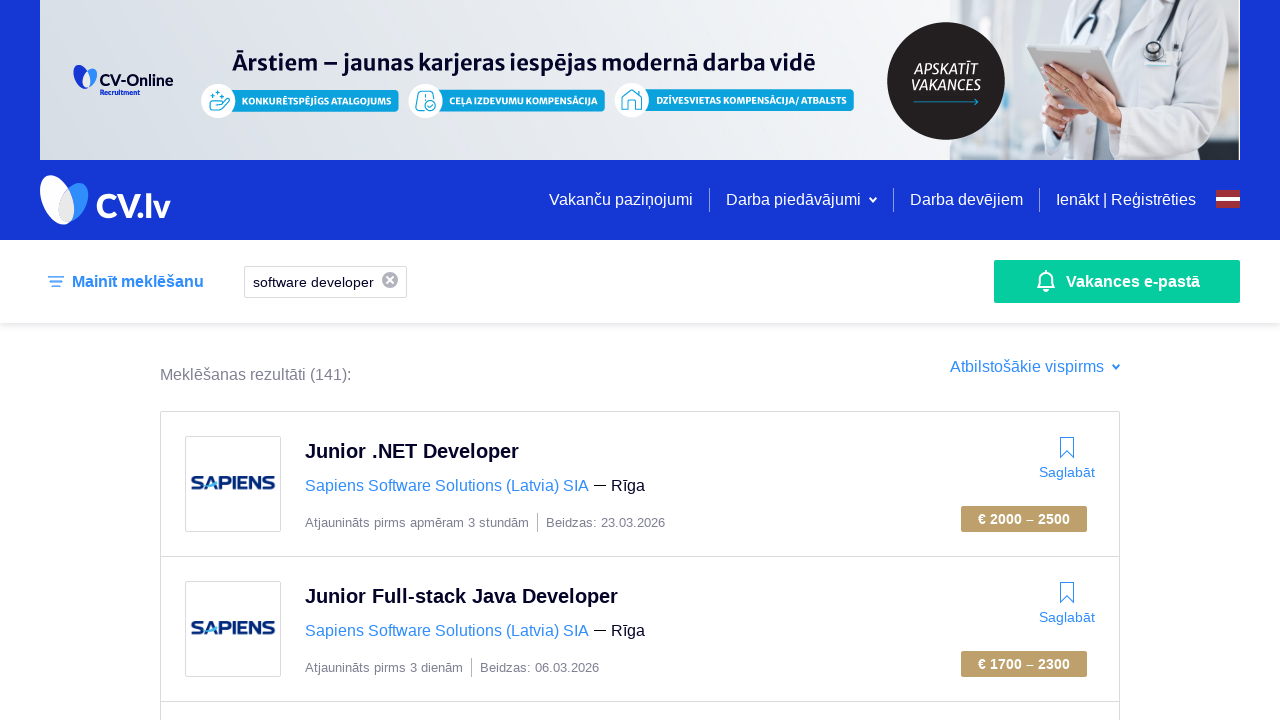